Tests handling of JavaScript alert popups by triggering a confirmation dialog, dismissing it, and verifying the result text

Starting URL: https://demo.automationtesting.in/Alerts.html

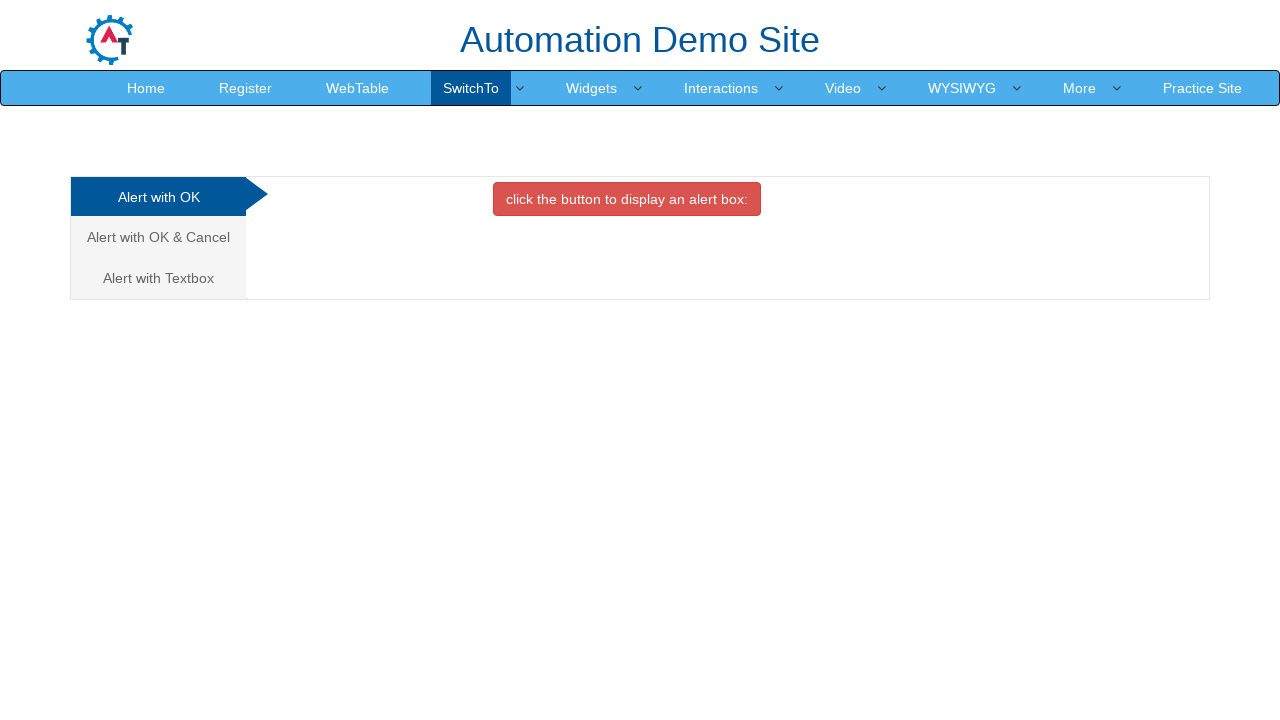

Clicked on the 'Alert with OK & Cancel' tab at (158, 237) on xpath=//a[text()='Alert with OK & Cancel ']
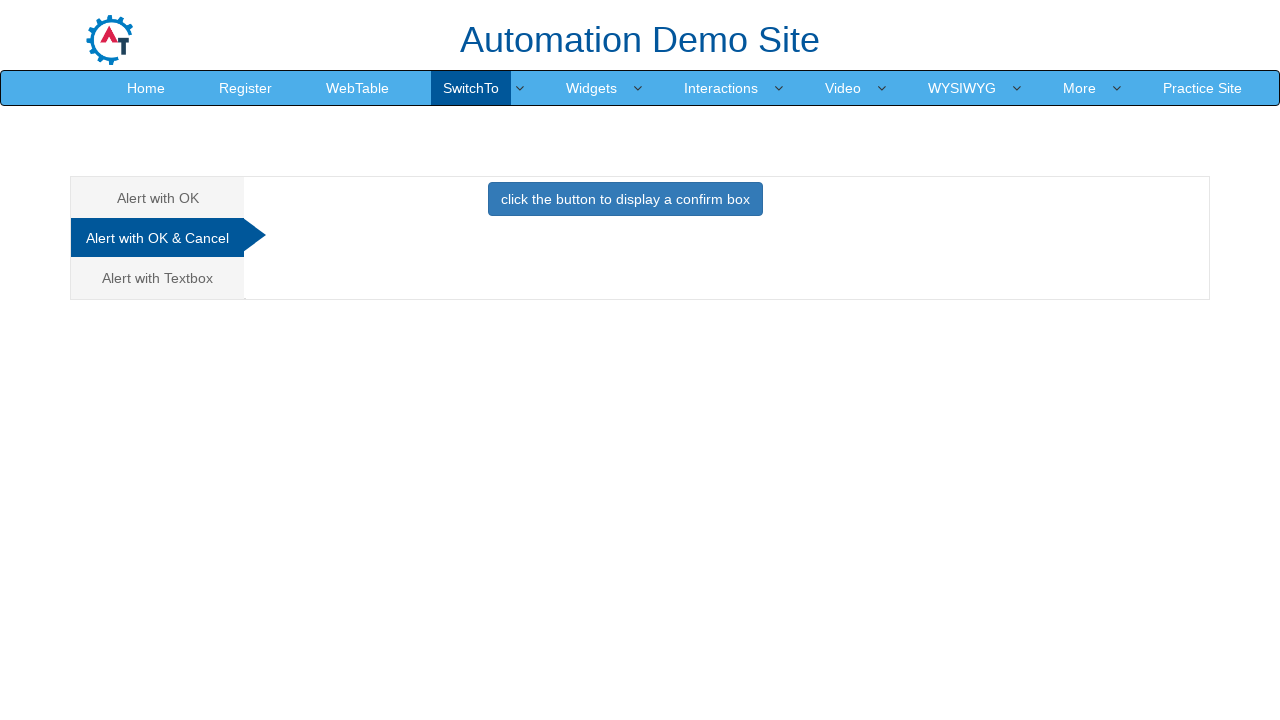

Clicked the button to trigger the confirmation dialog at (625, 199) on xpath=//button[@class='btn btn-primary']
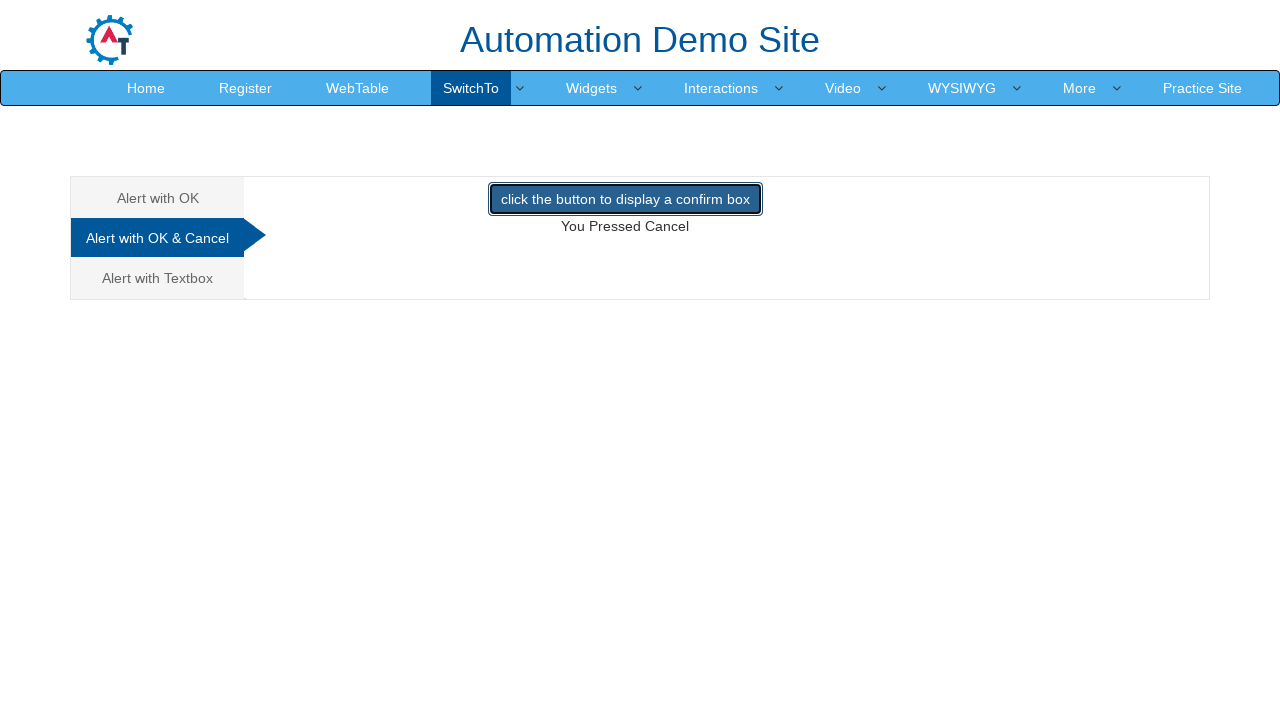

Set up dialog handler to dismiss the confirmation popup
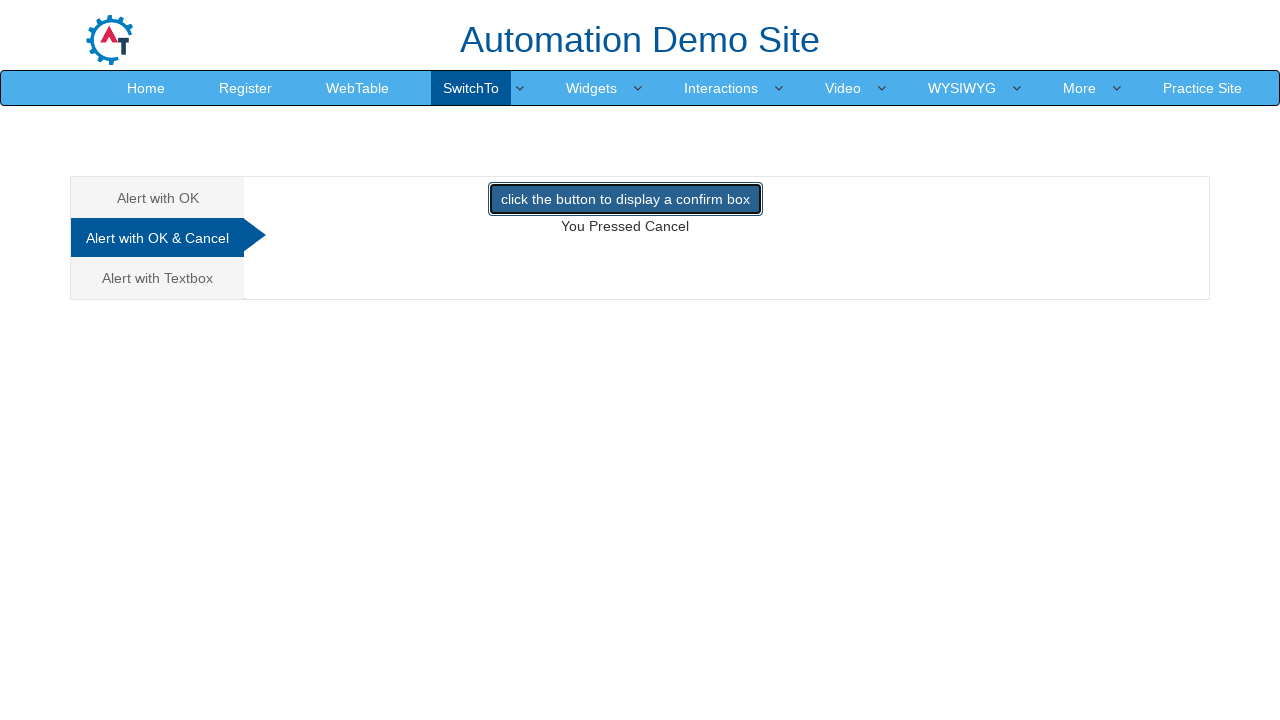

Retrieved result text after dismissing alert: 'You Pressed Cancel'
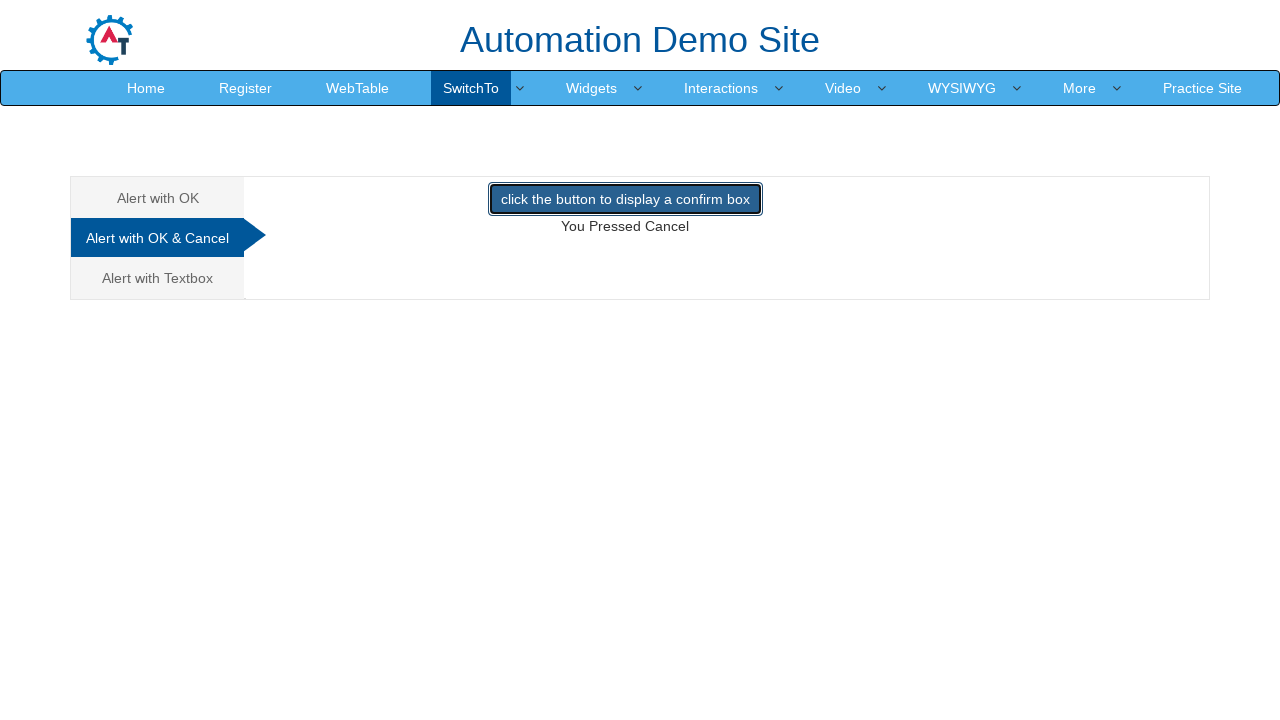

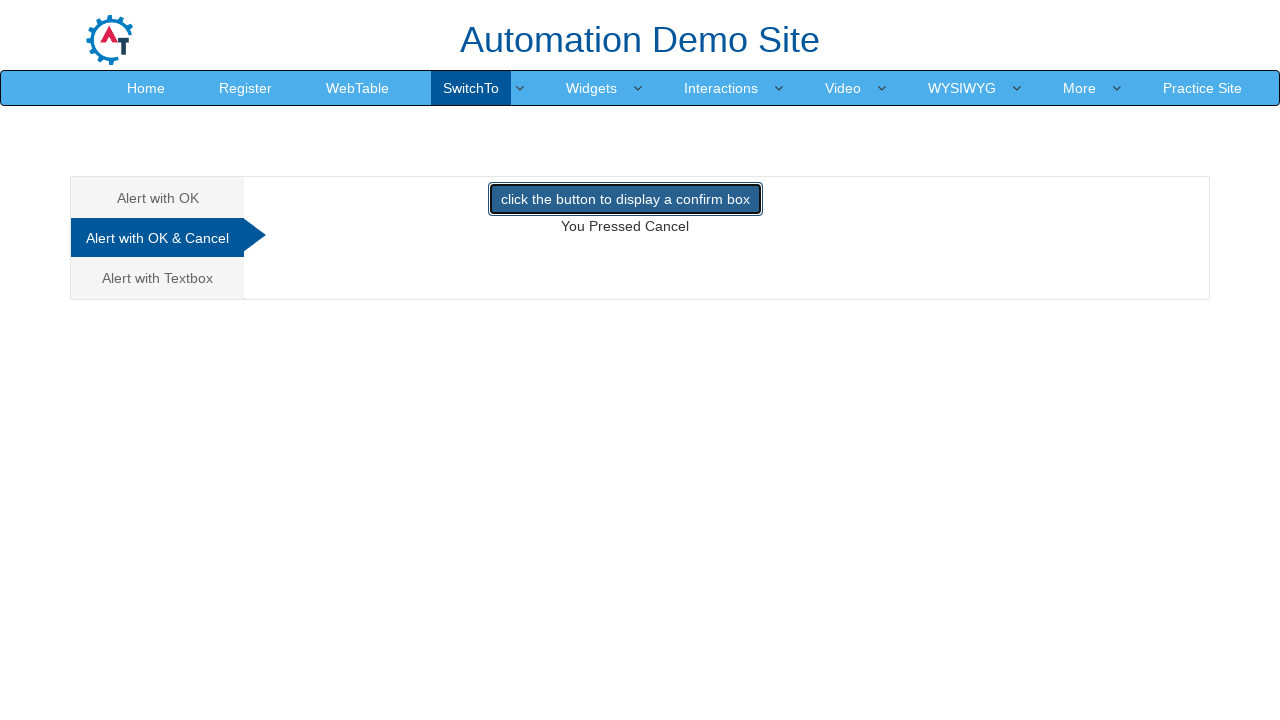